Tests the student registration form on DemoQA by filling in personal information fields (first name, last name, email, mobile, address), selecting gender, and submitting the form to verify successful submission.

Starting URL: https://demoqa.com/automation-practice-form

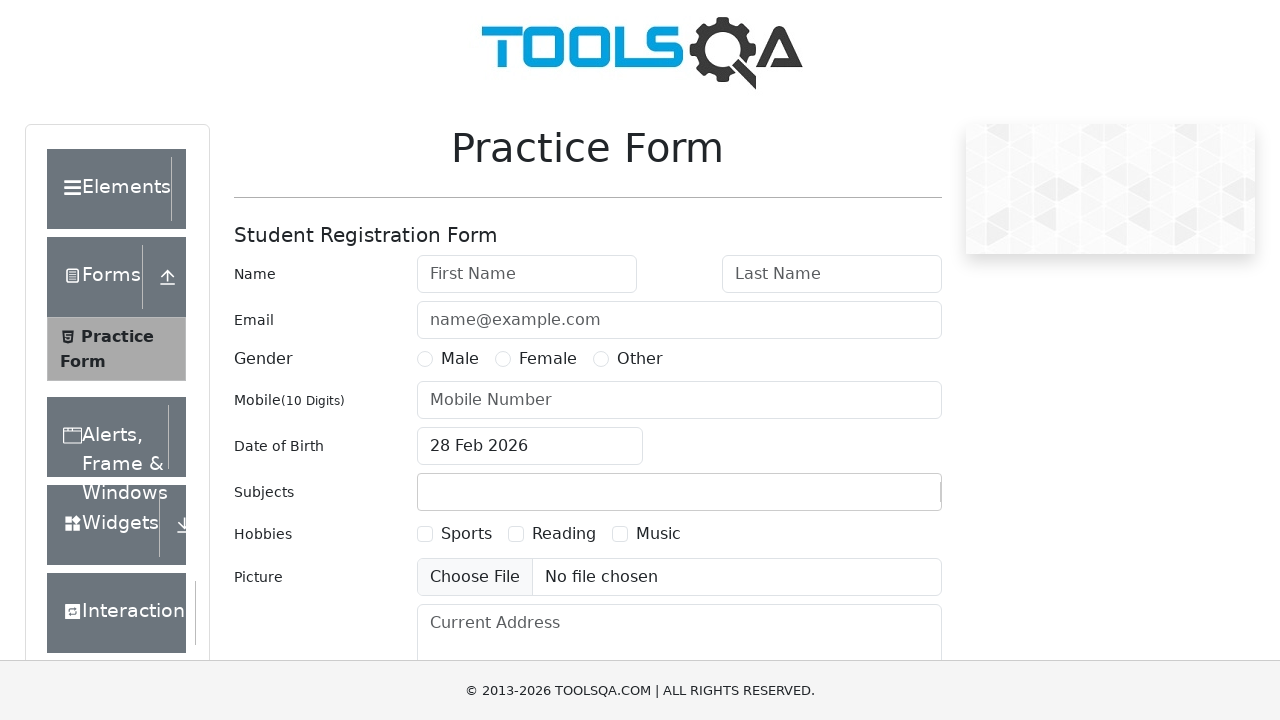

Filled first name field with 'Michael' on #firstName
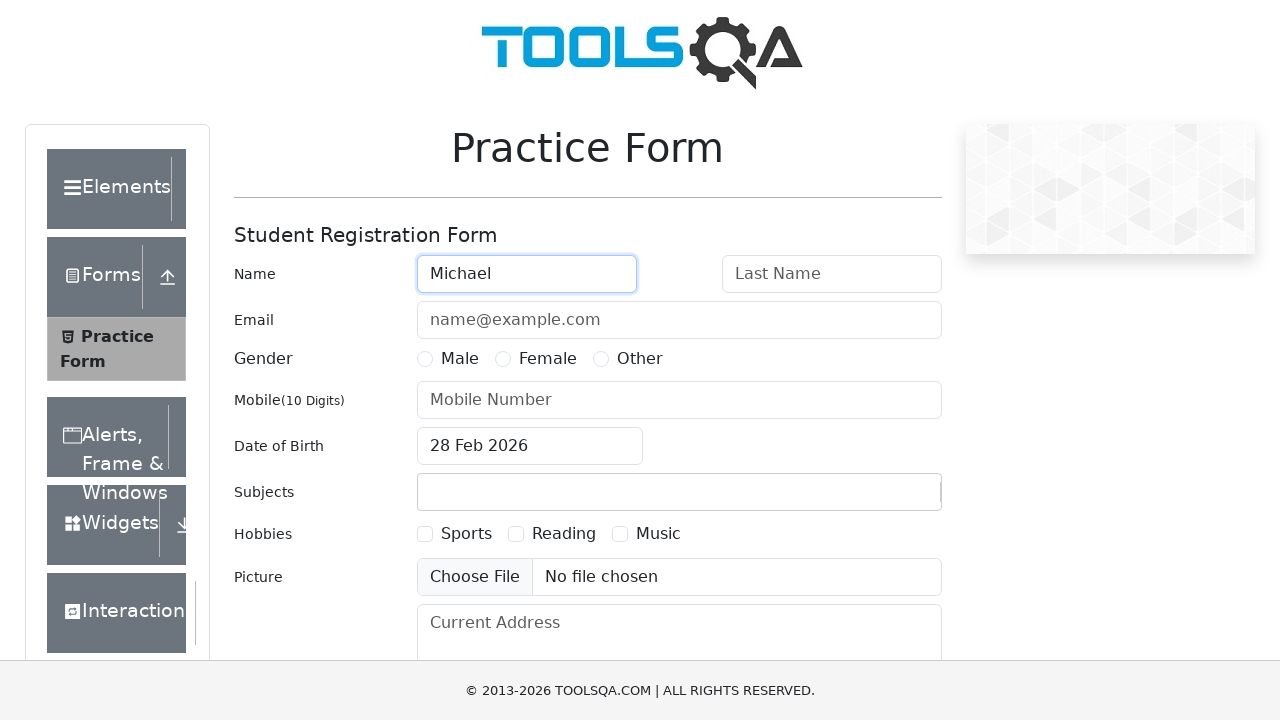

Filled last name field with 'Johnson' on #lastName
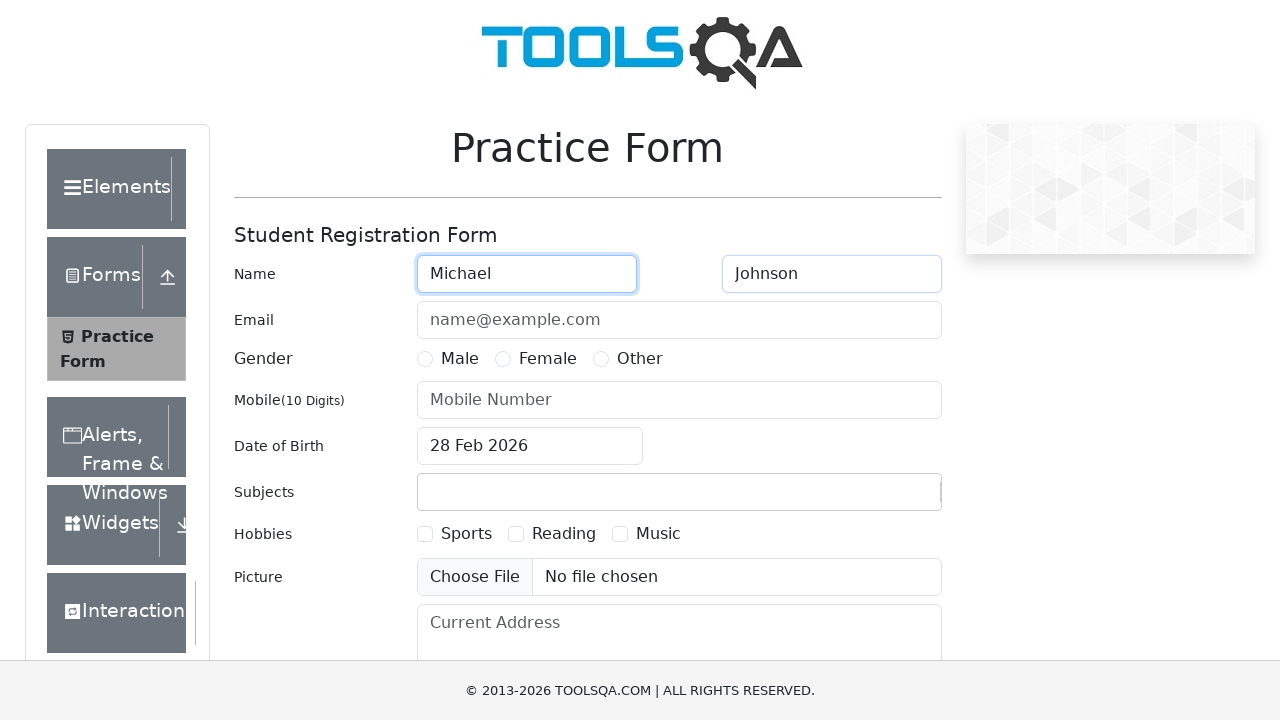

Filled email field with 'michael.johnson@example.com' on #userEmail
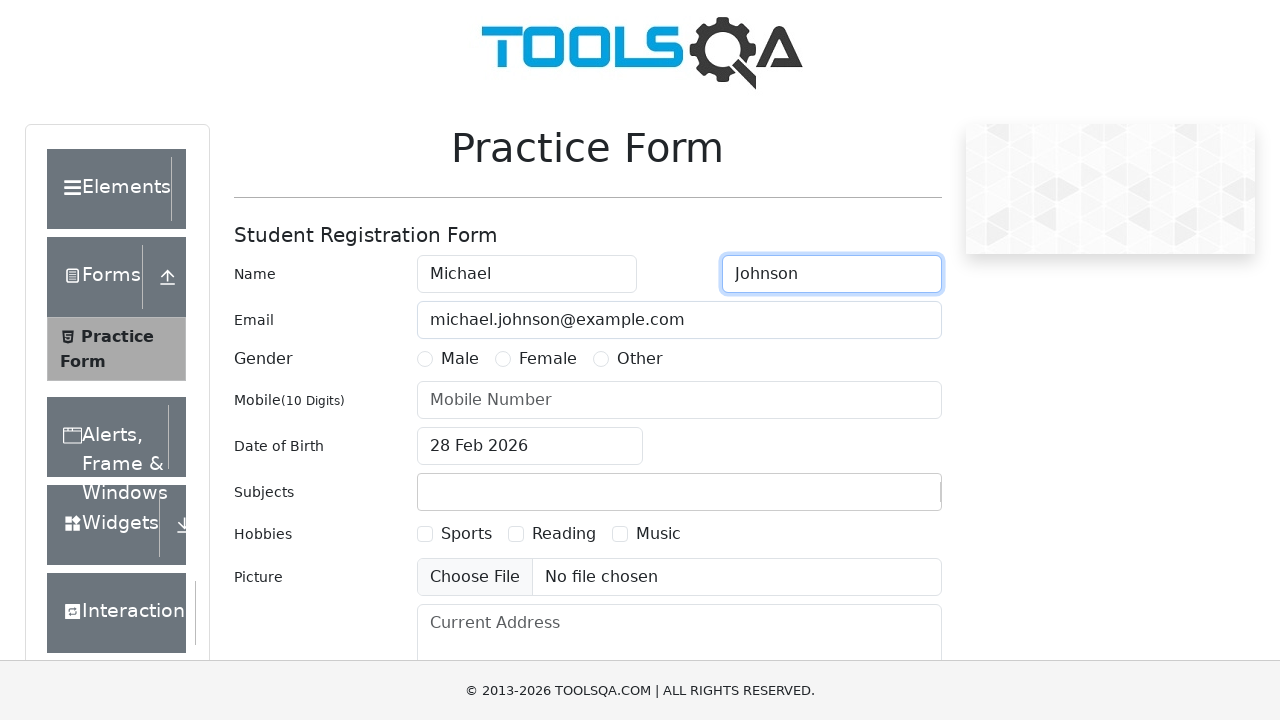

Selected Male gender radio button
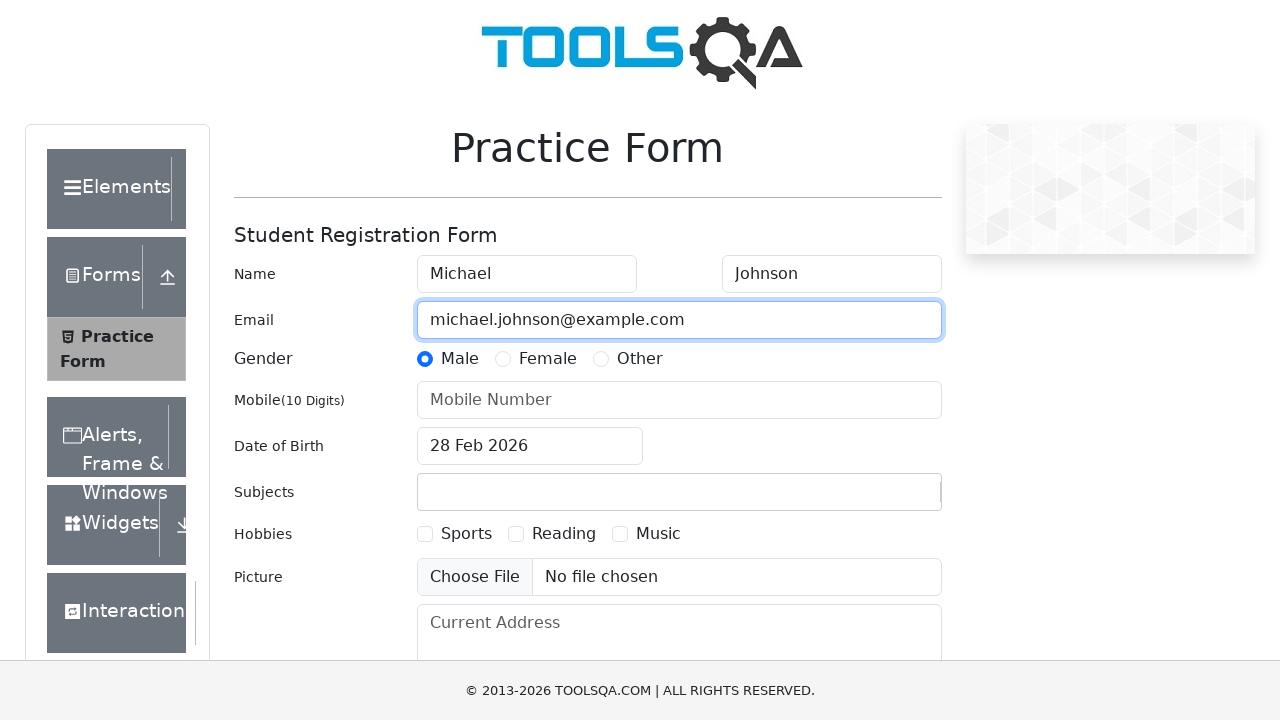

Filled mobile number field with '5551234567' on #userNumber
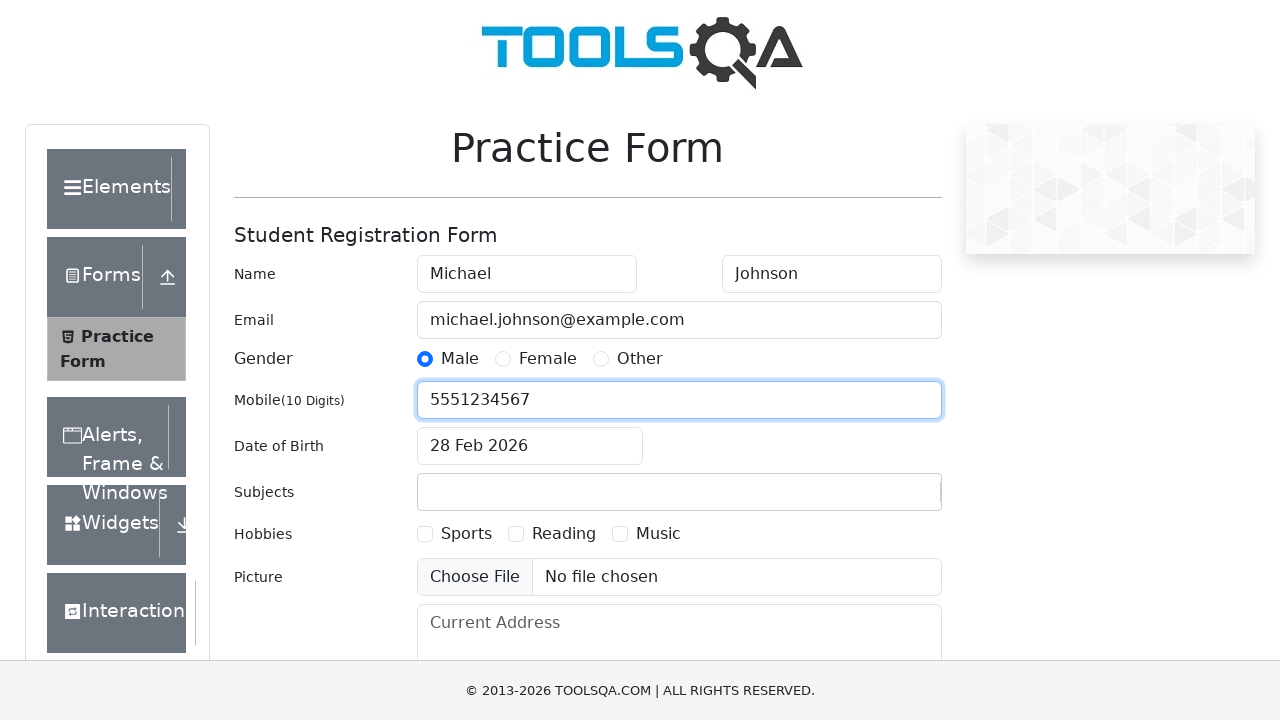

Filled current address field with '123 Oak Street, Springfield, IL 62701' on #currentAddress
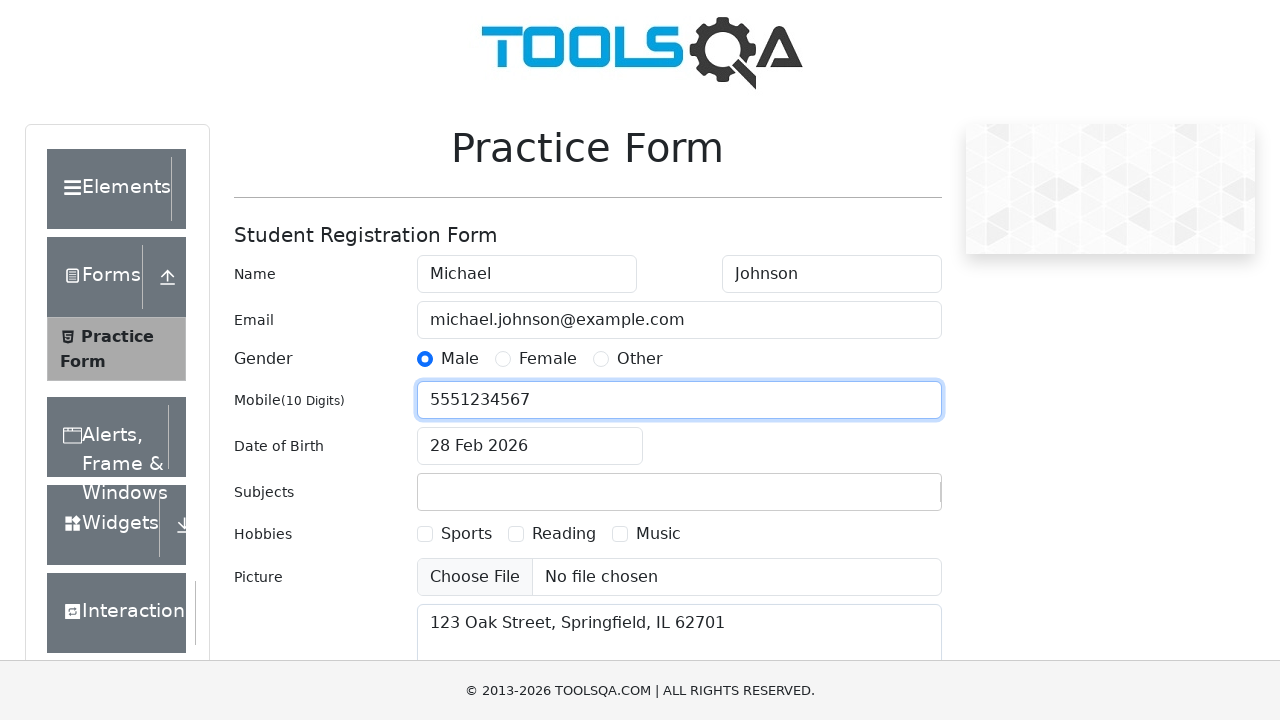

Scrolled to submit button
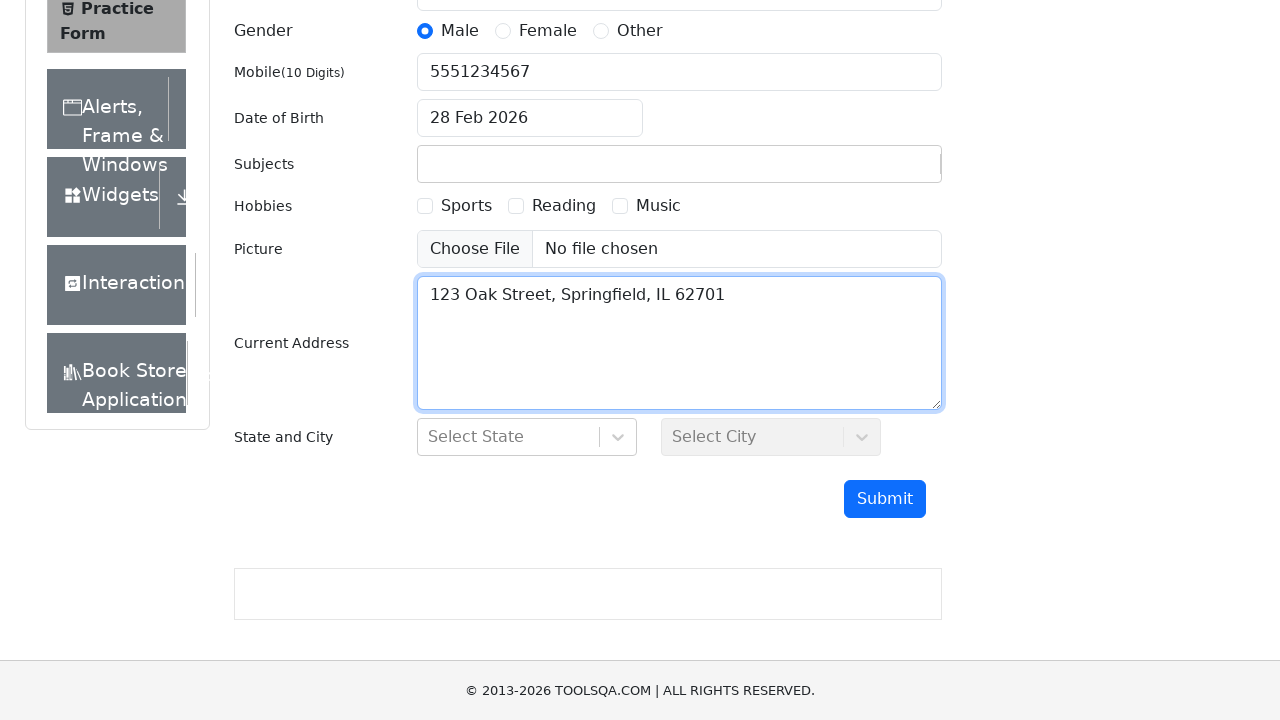

Clicked submit button to submit the form at (885, 499) on #submit
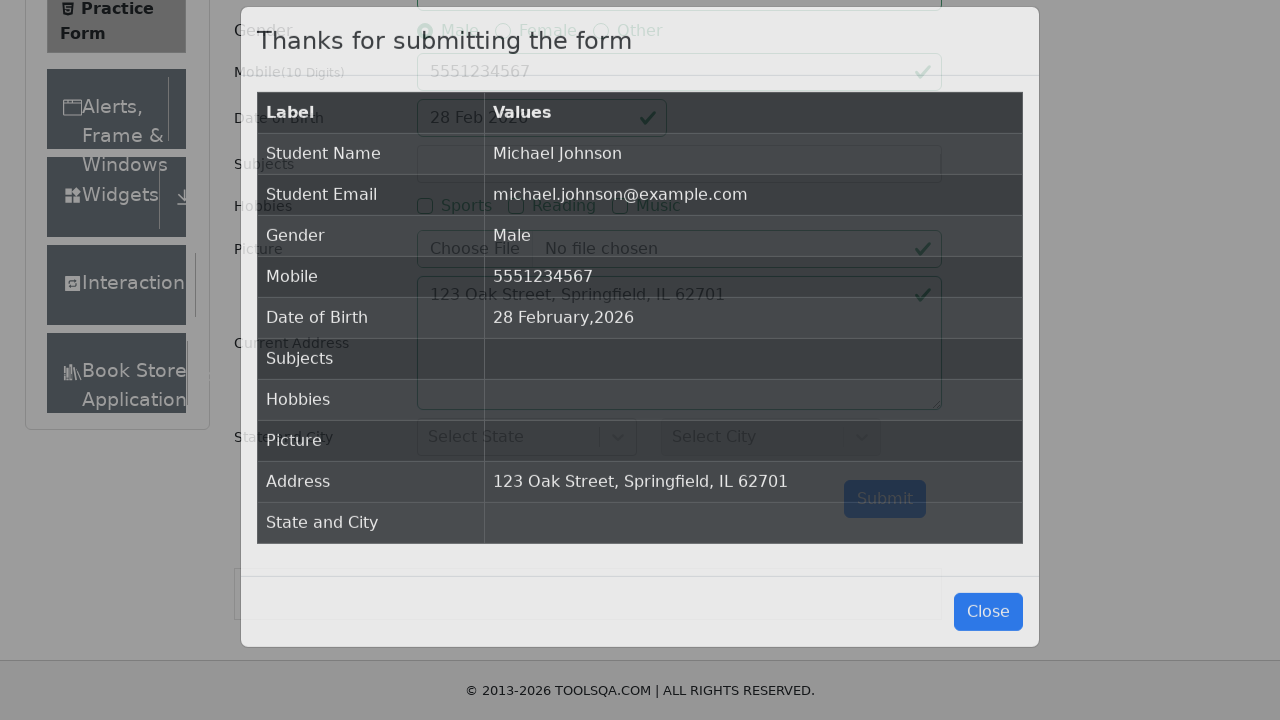

Confirmation message 'Thanks for submitting the form' appeared
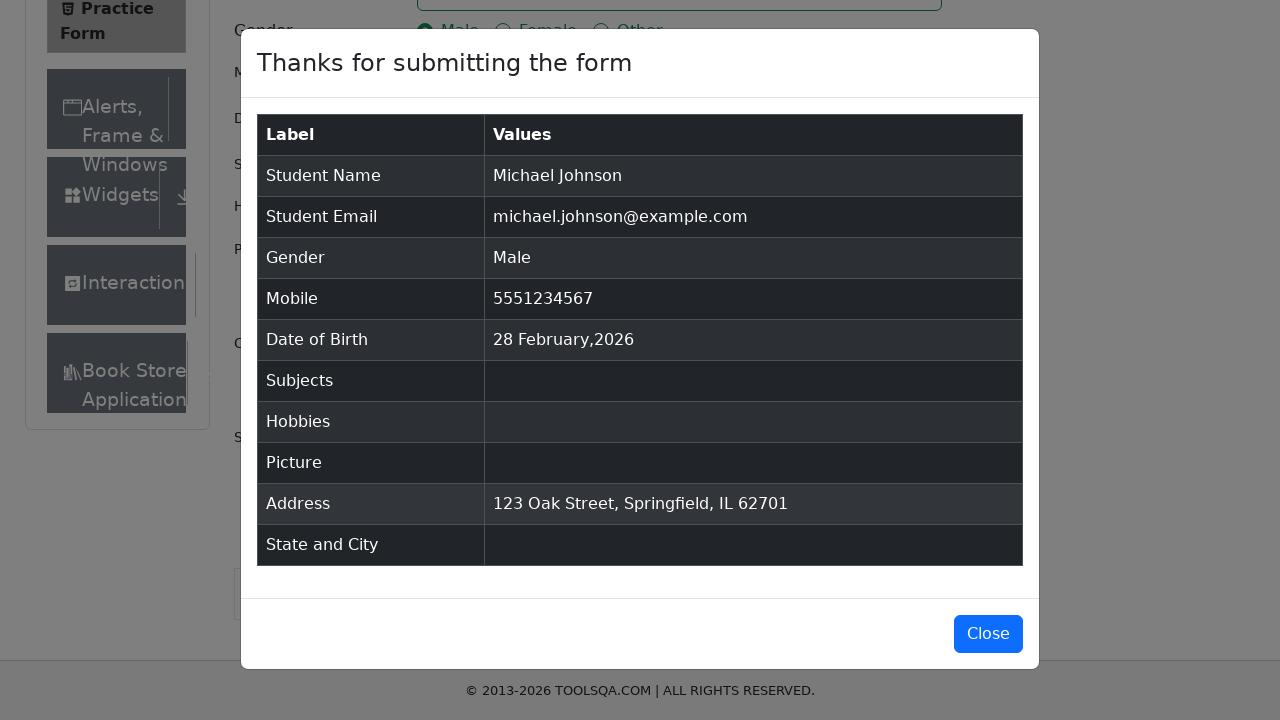

Closed the confirmation popup at (988, 634) on #closeLargeModal
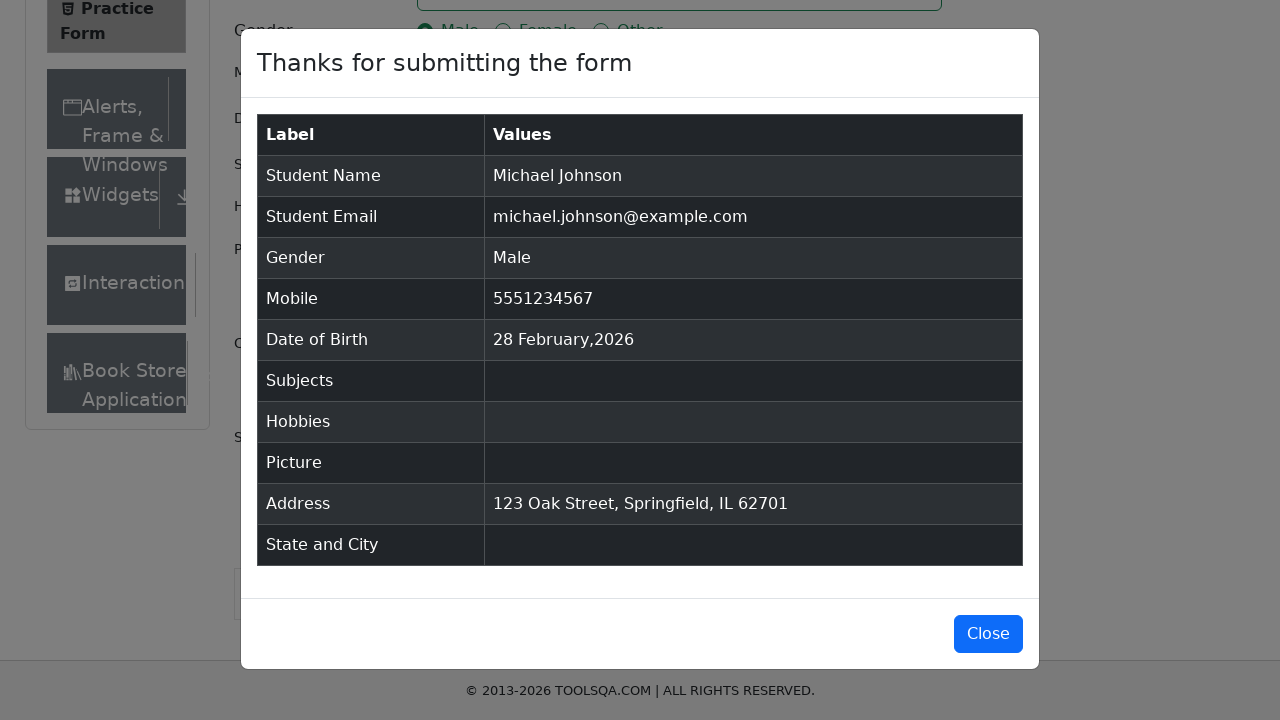

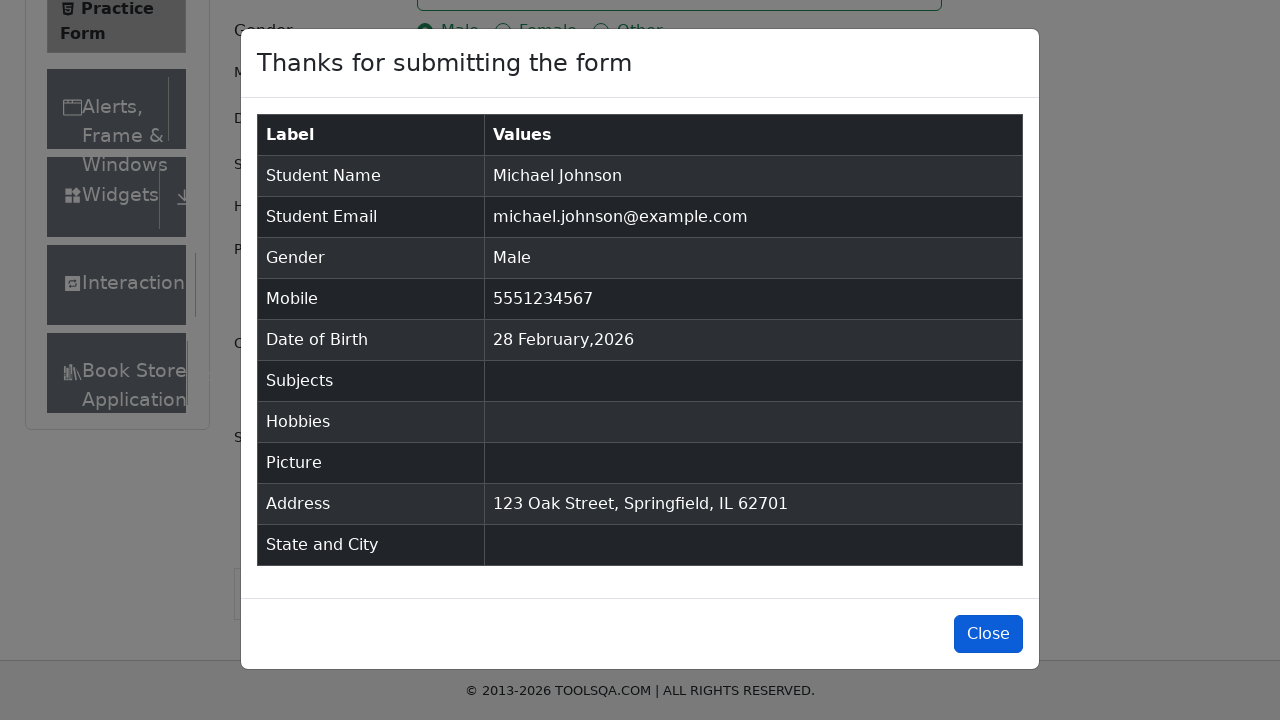